Verifies that clicking the "Get started" button redirects the user to the intro page

Starting URL: https://playwright.dev/

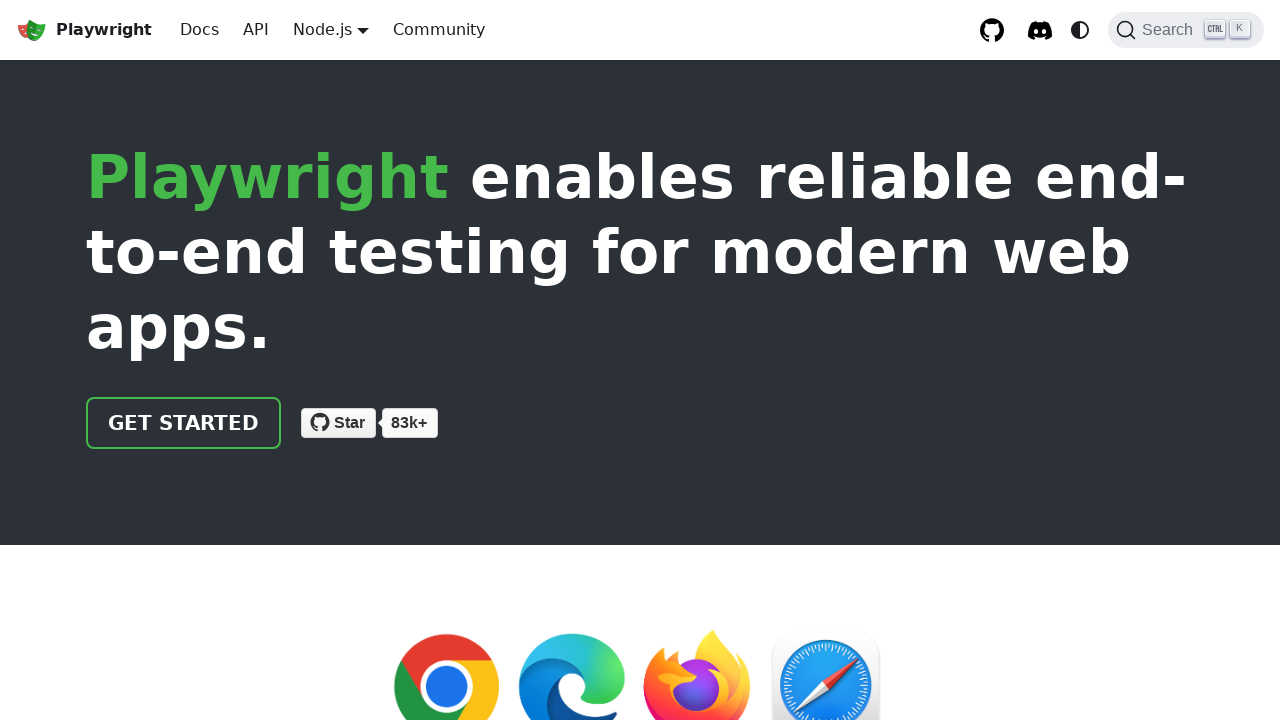

Clicked the 'Get started' button at (184, 423) on .getStarted_Sjon
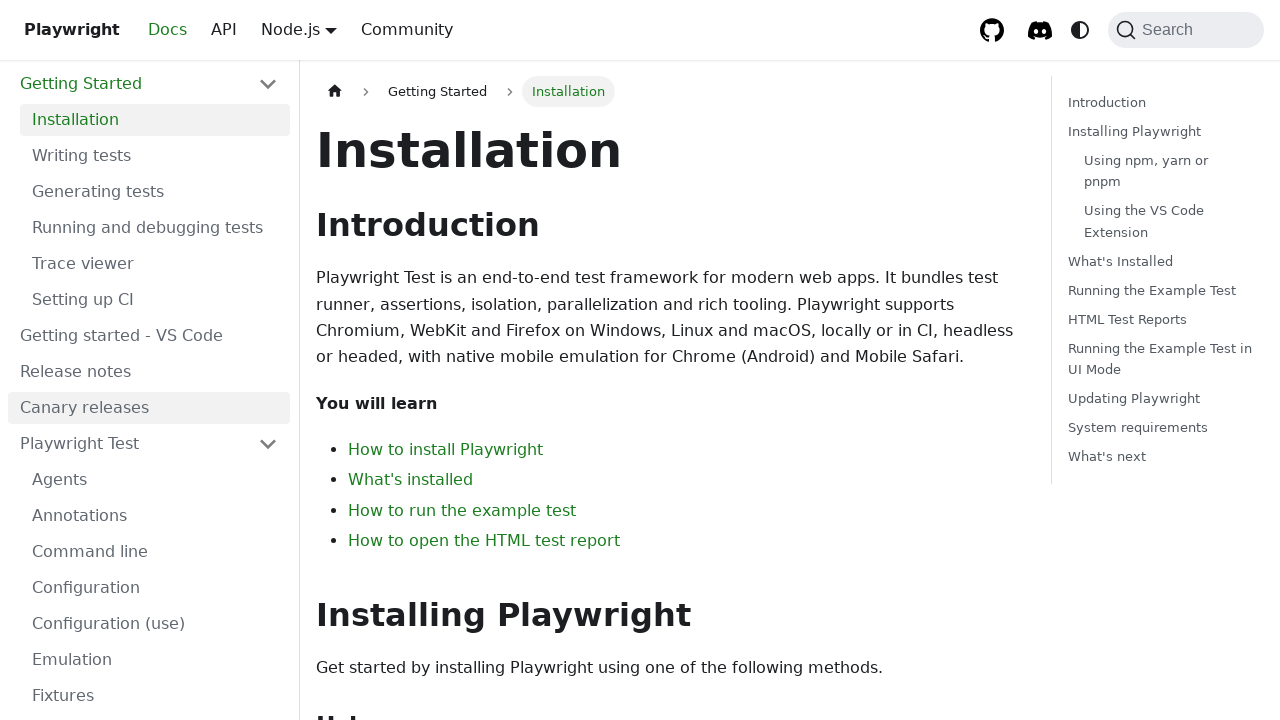

User redirected to intro page
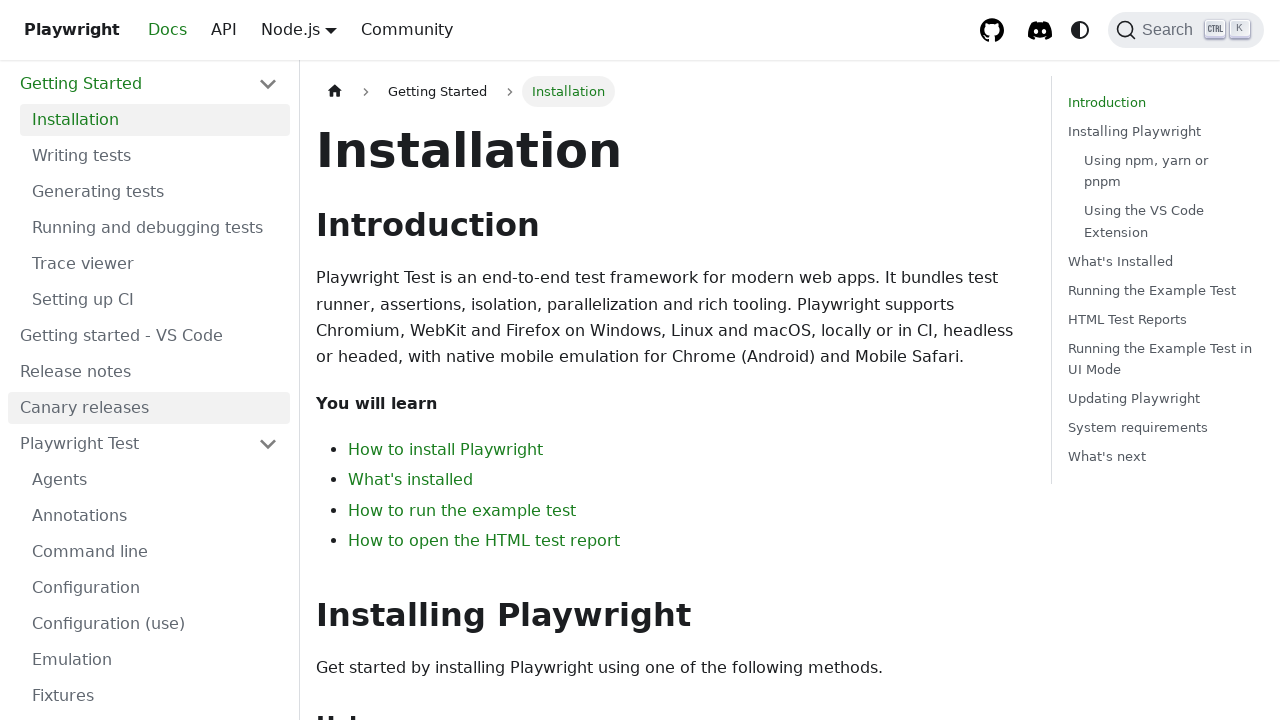

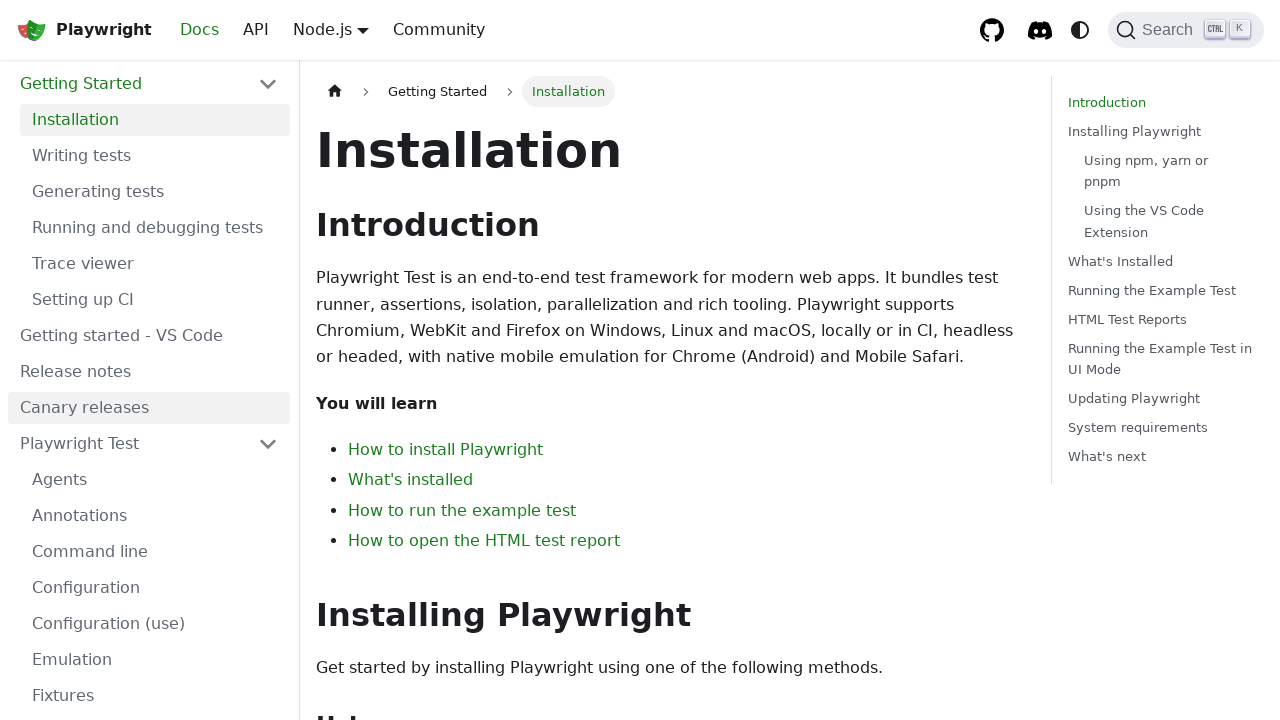